Tests drag and drop functionality by dragging element A to the position of element B on a demo page

Starting URL: http://the-internet.herokuapp.com/drag_and_drop

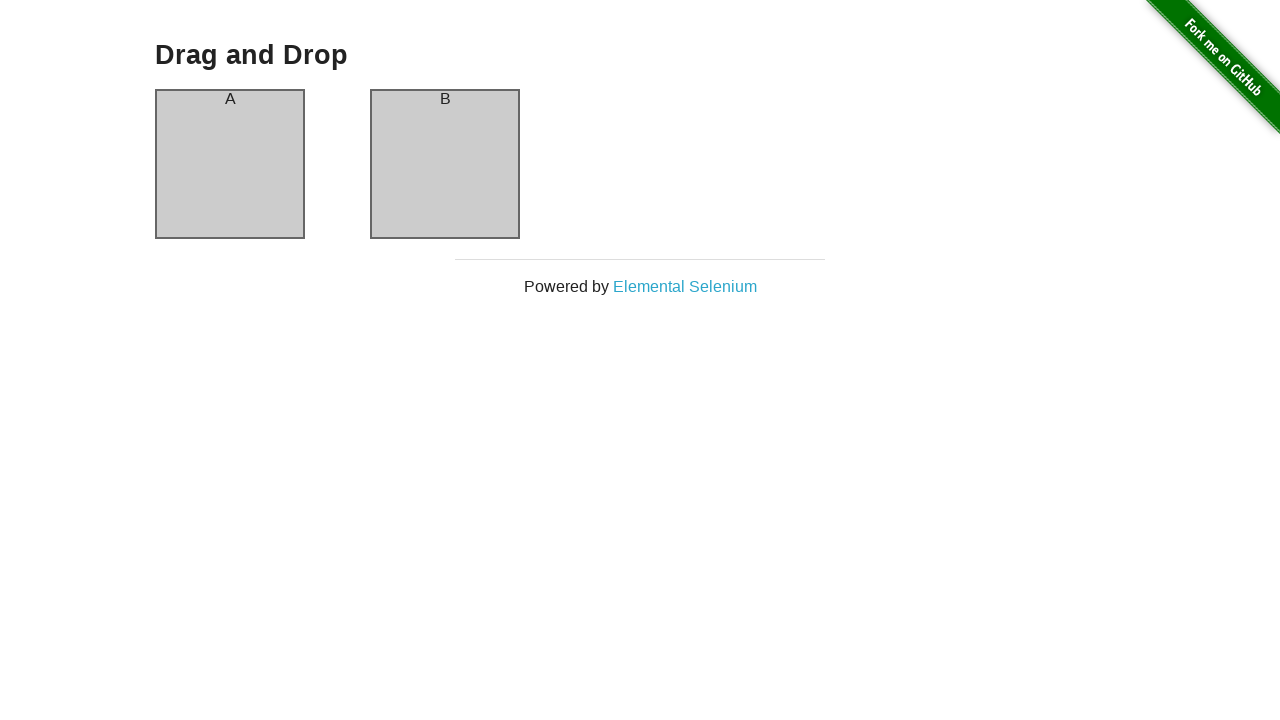

Located drag source element A
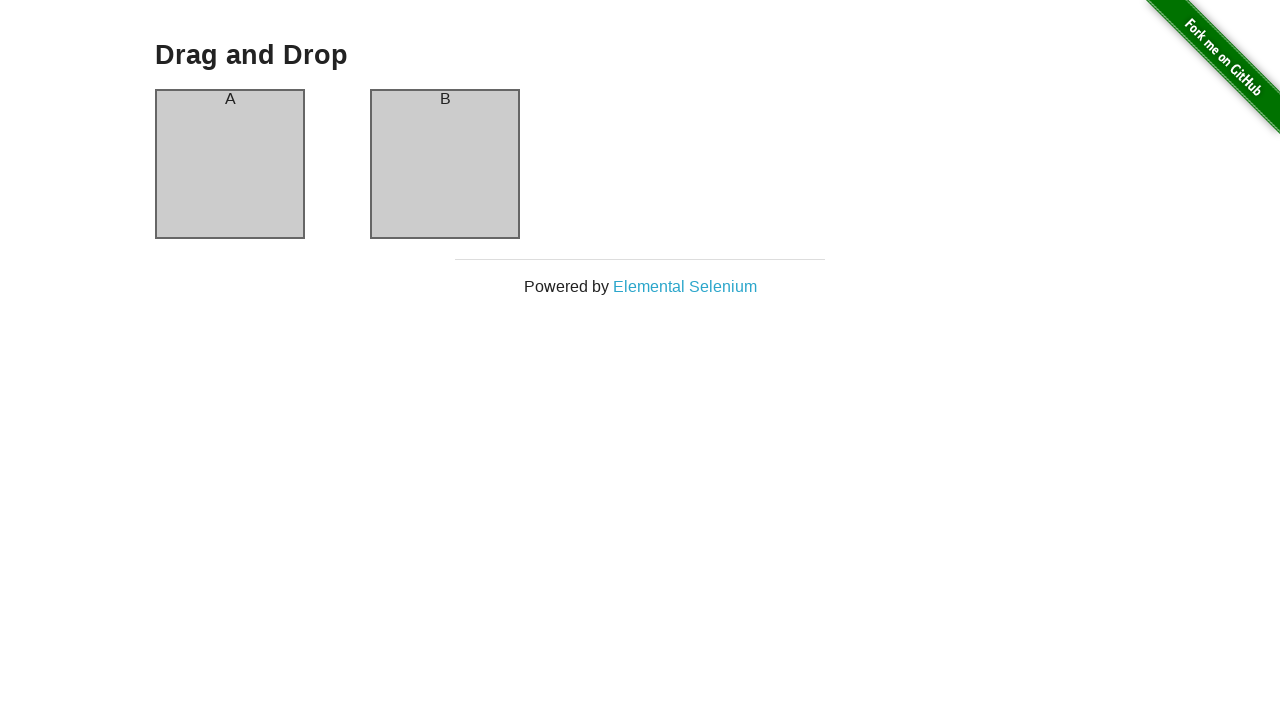

Located drop target element B
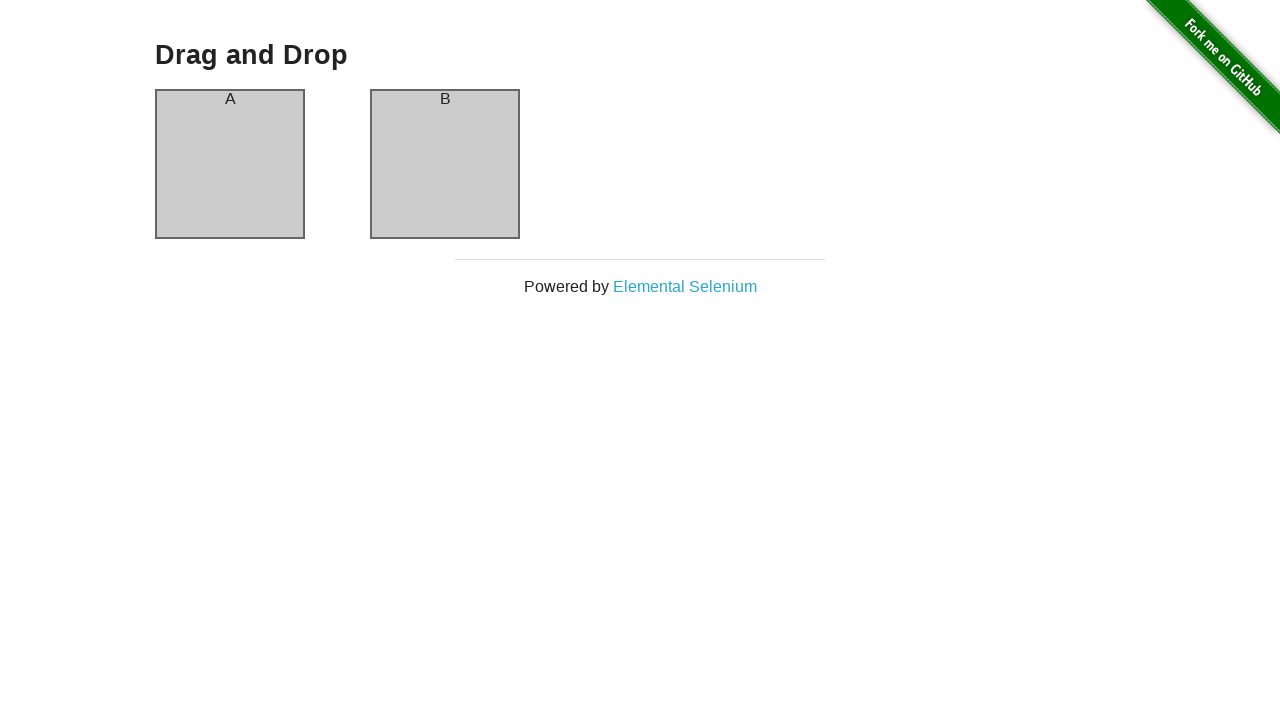

Dragged element A to element B position at (445, 99)
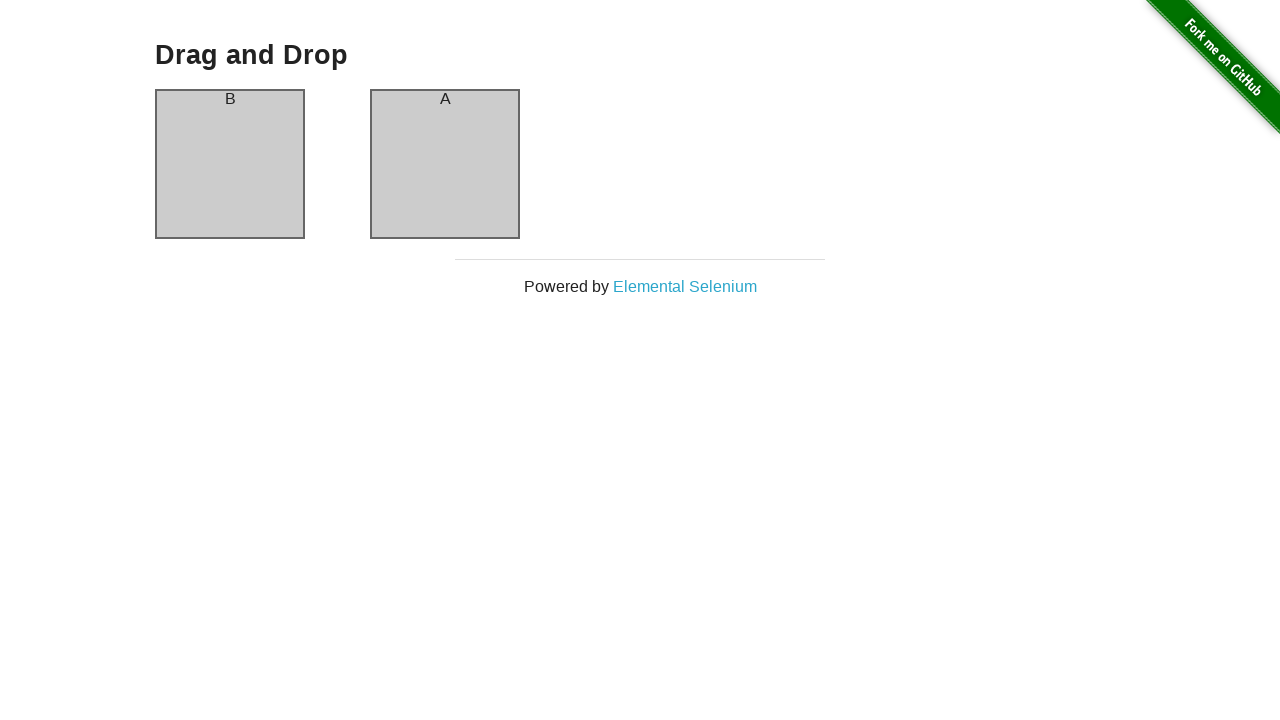

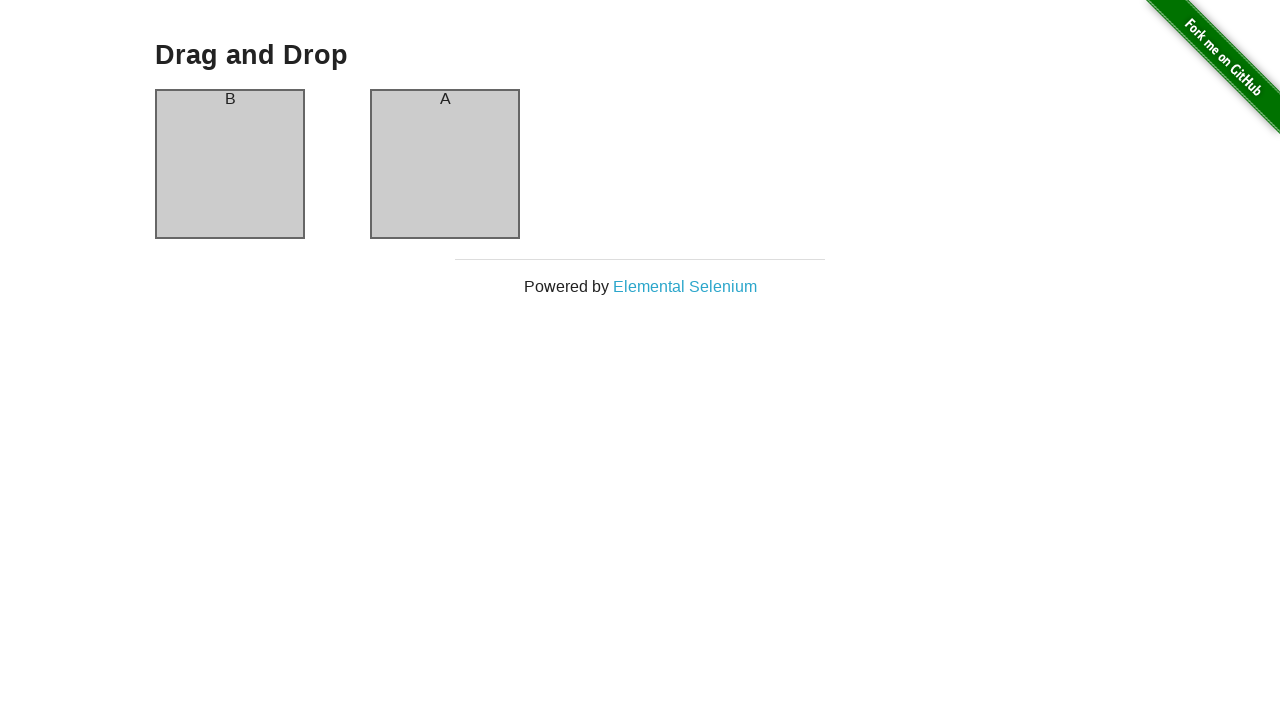